Tests web table interaction by verifying column and row counts, then selecting multiple product checkboxes (Tablet, Smartphone, Laptop) from a product table.

Starting URL: https://testautomationpractice.blogspot.com/

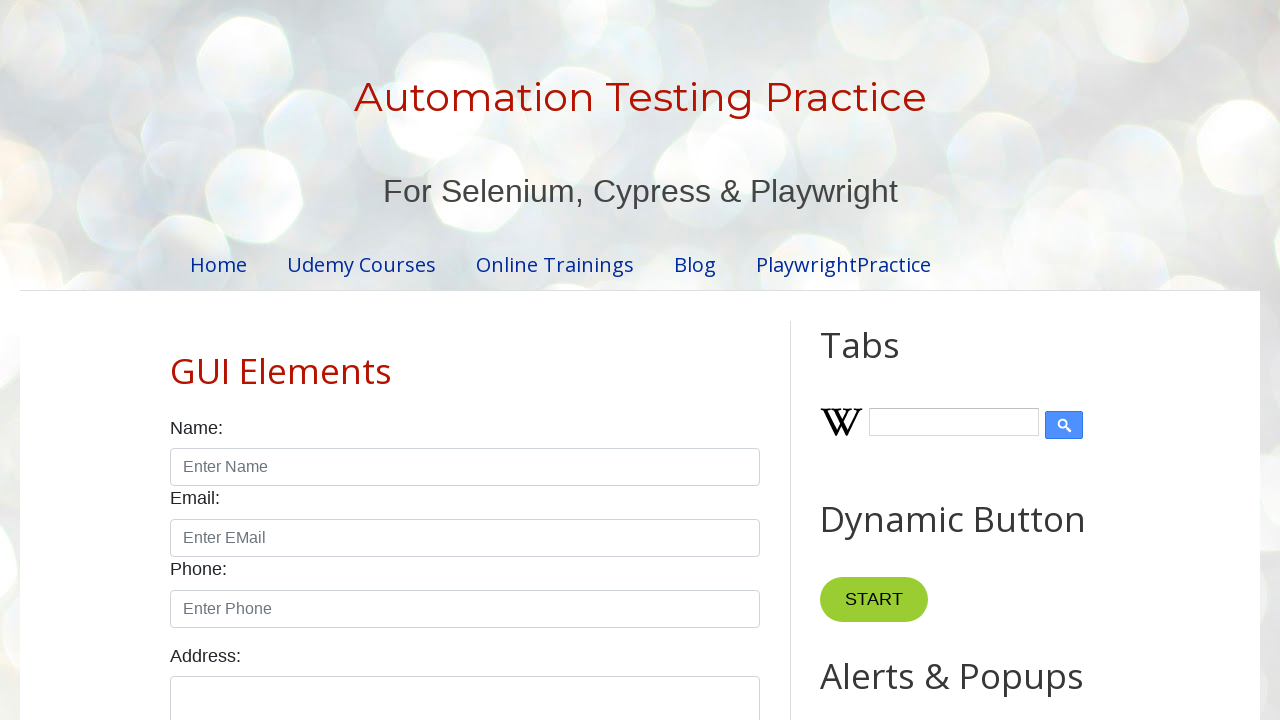

Waited for product table to be visible
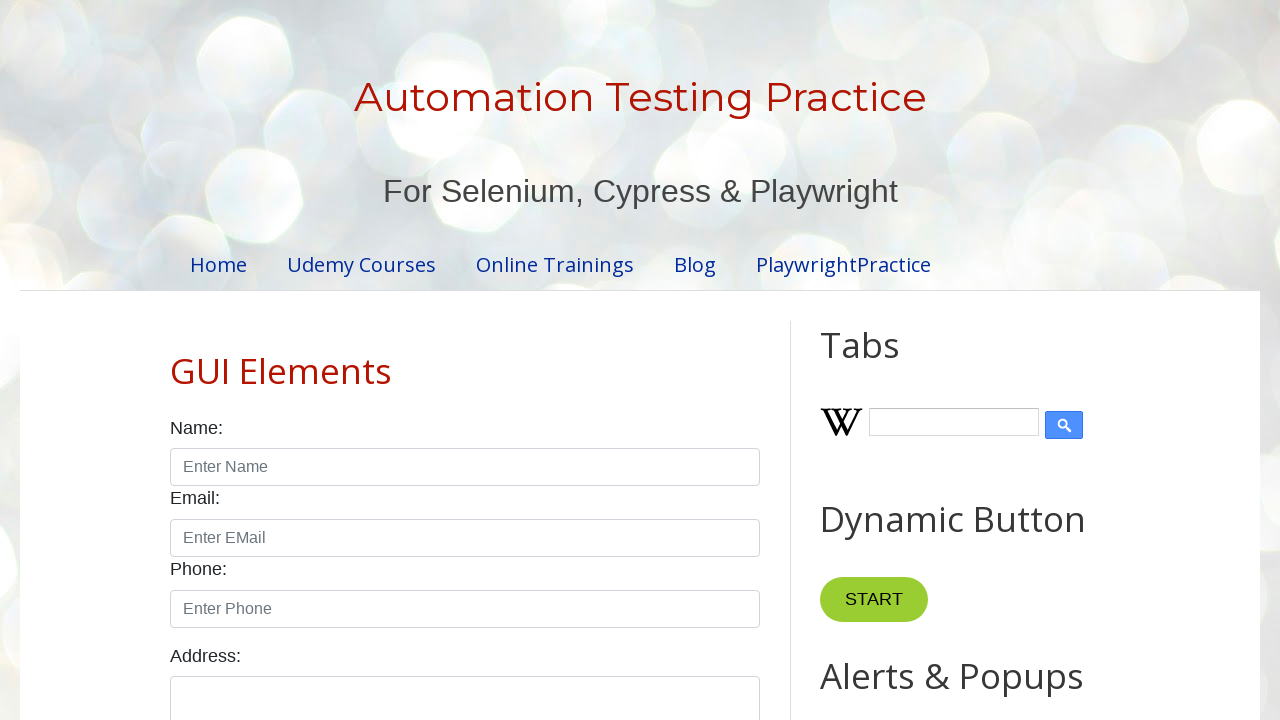

Located table columns
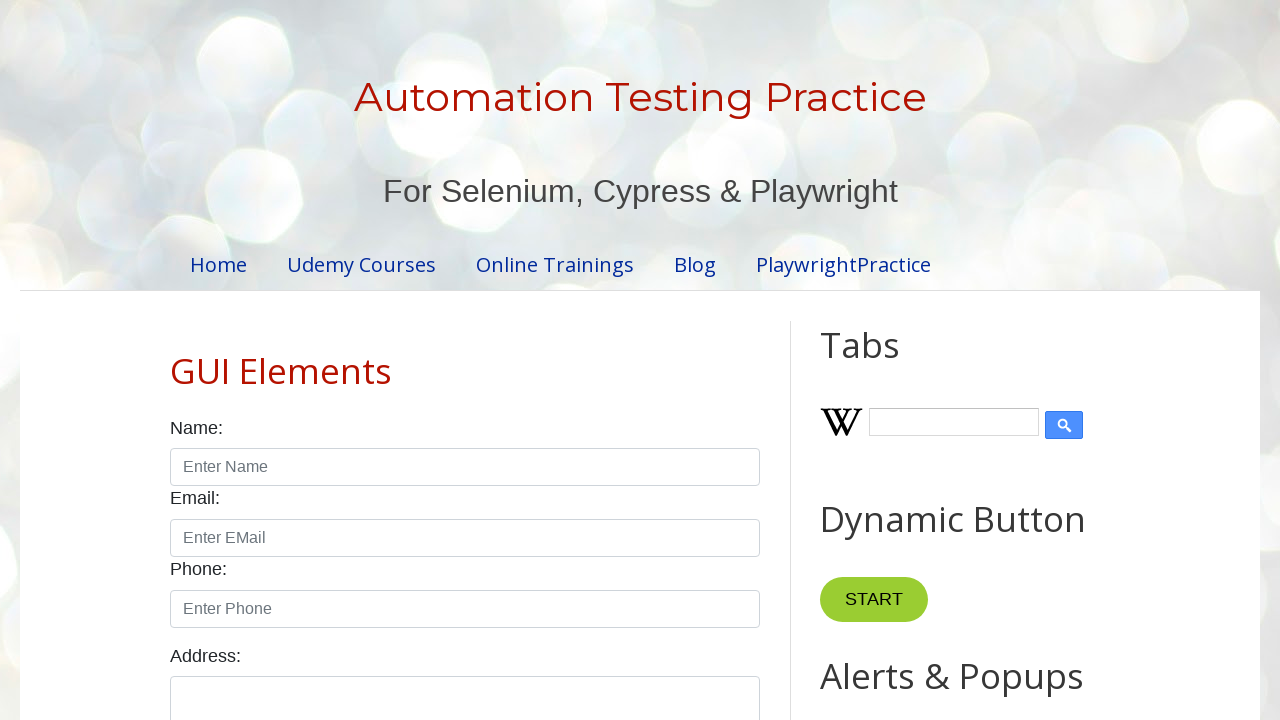

Verified table has 4 columns
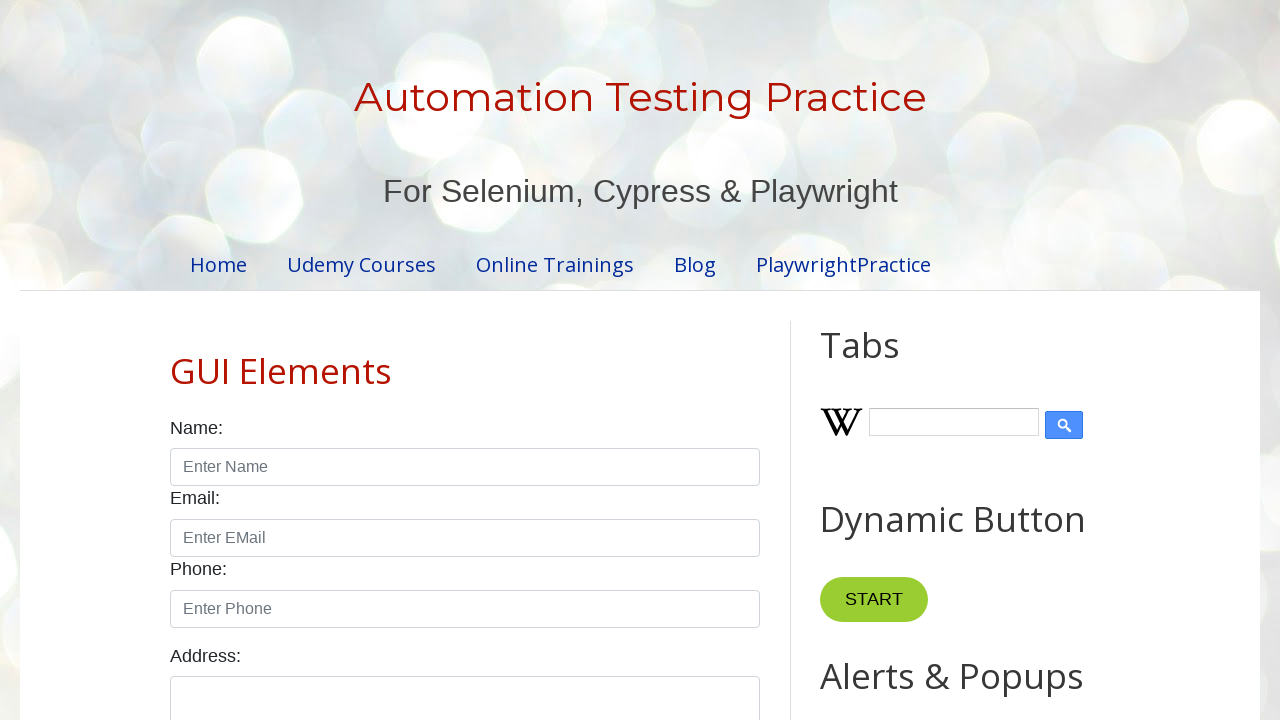

Located table rows
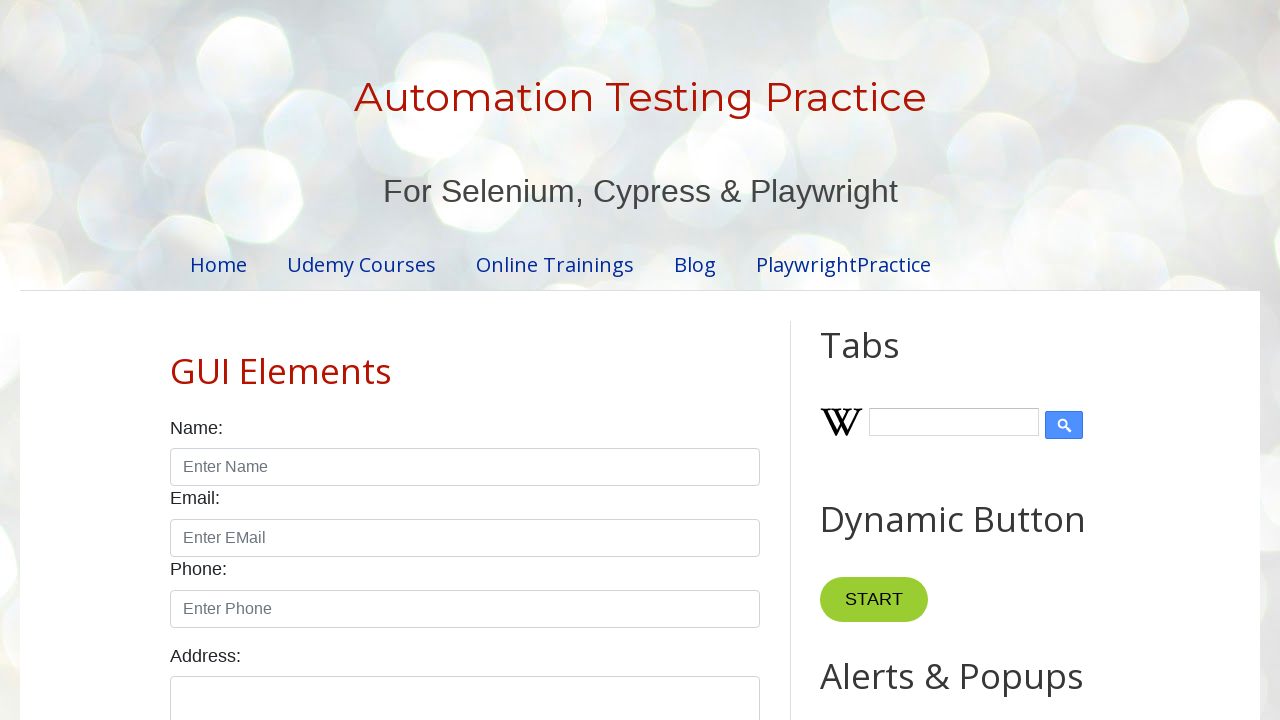

Verified table has 5 rows
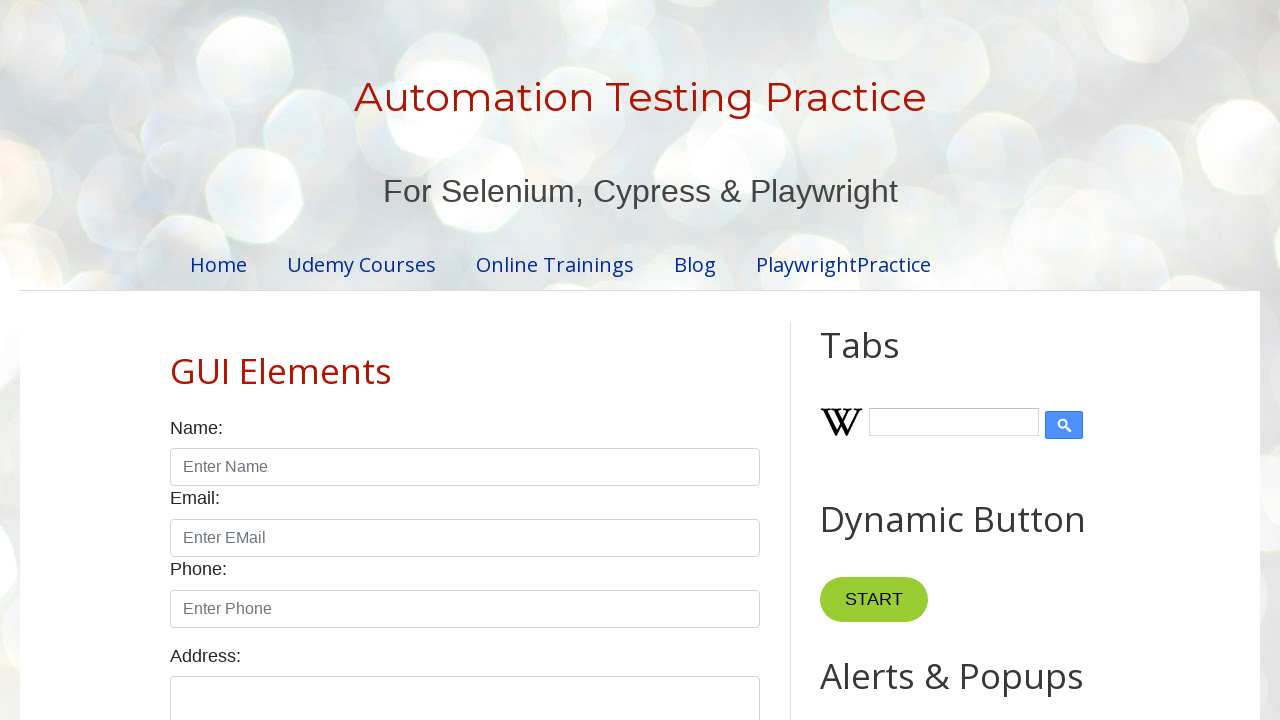

Located Tablet row in the product table
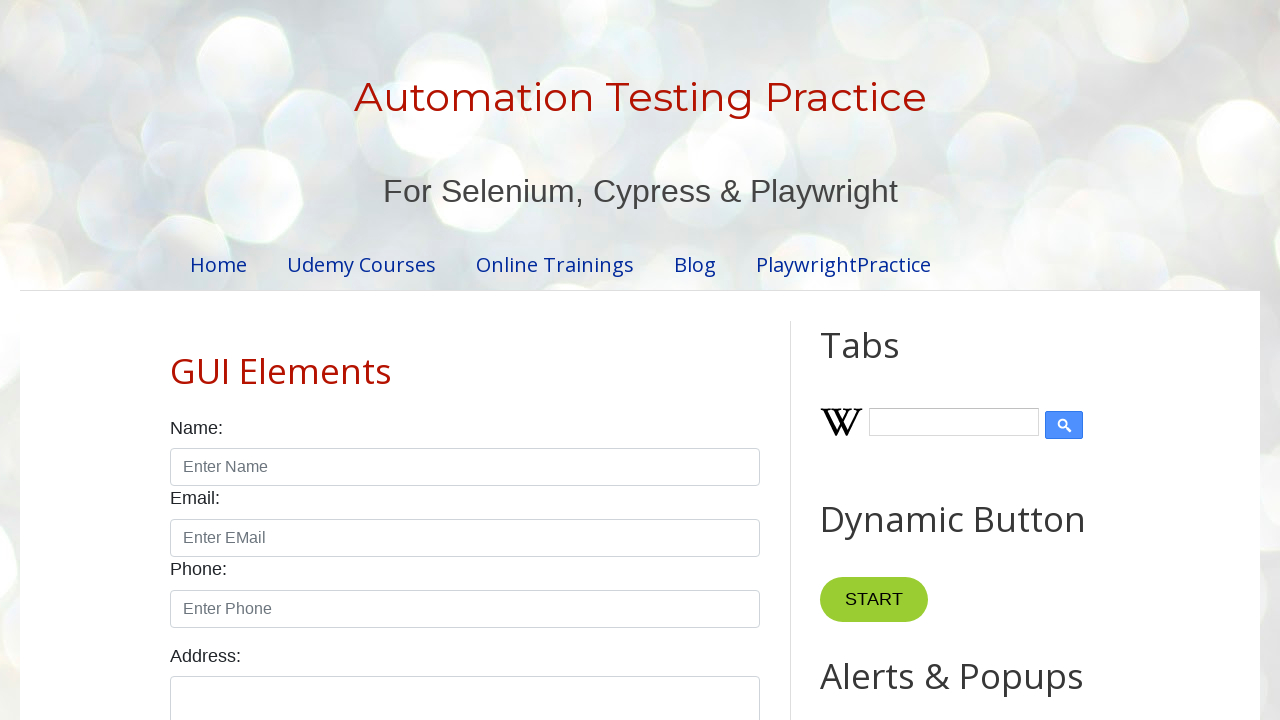

Selected Tablet checkbox at (651, 360) on xpath=//table[@id='productTable']/tbody/tr >> internal:has-text="Tablet"i >> int
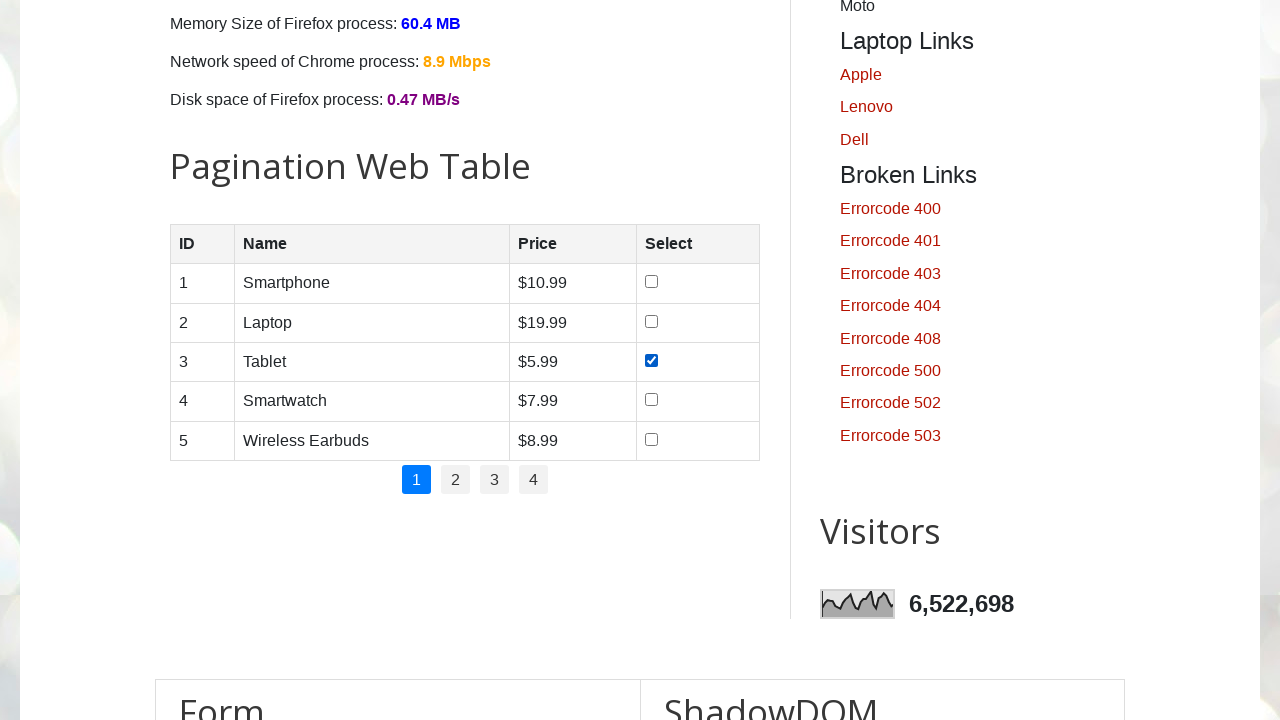

Located Smartphone row in the product table
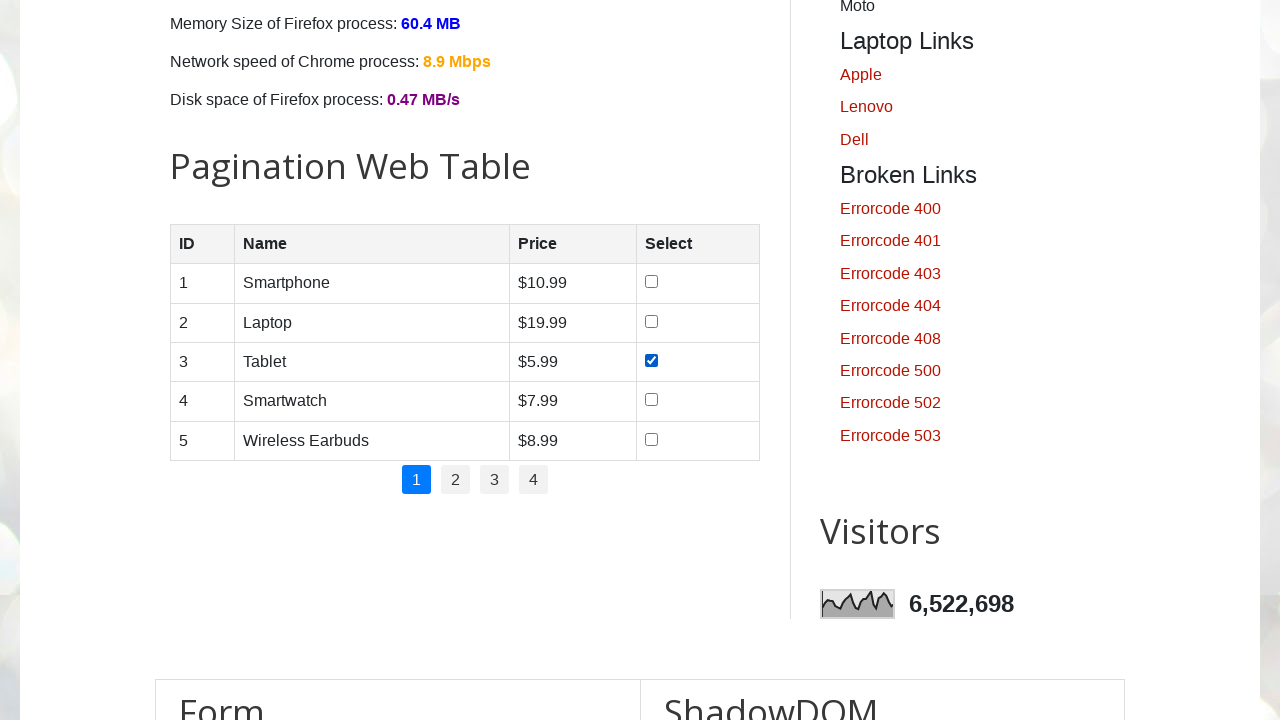

Selected Smartphone checkbox at (651, 282) on xpath=//table[@id='productTable']/tbody/tr >> internal:has-text="Smartphone"i >>
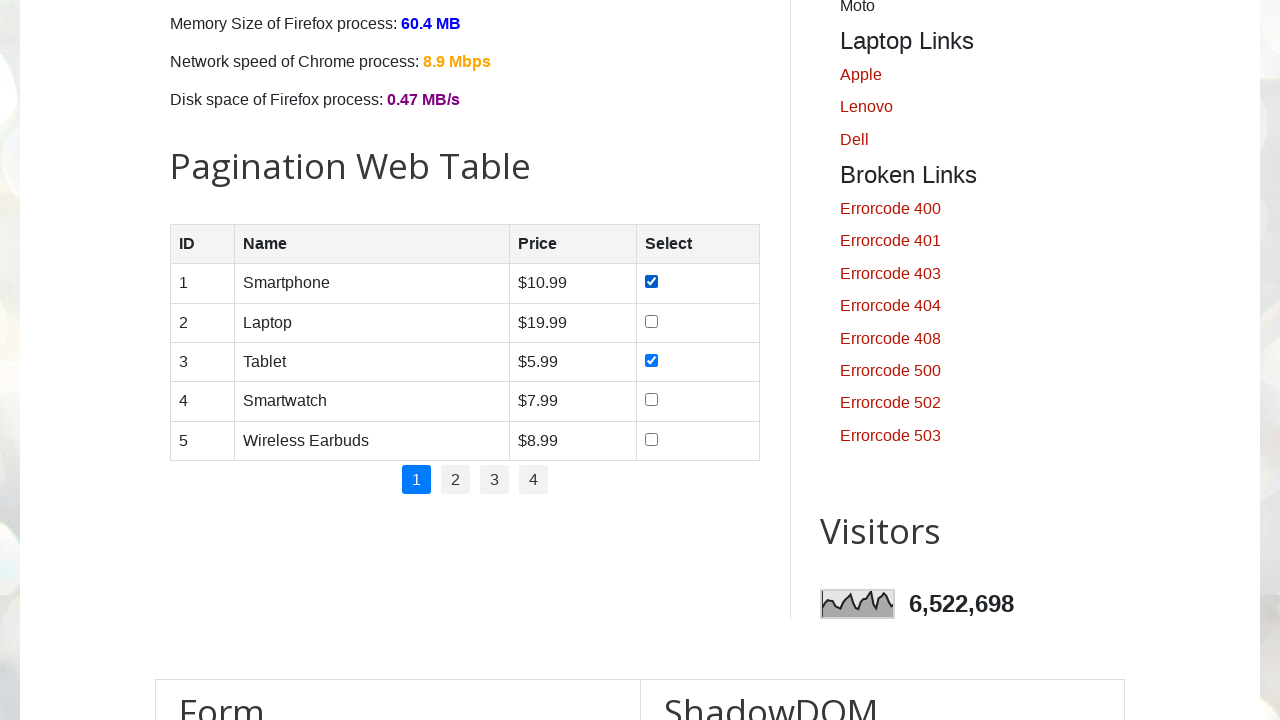

Located Laptop row in the product table
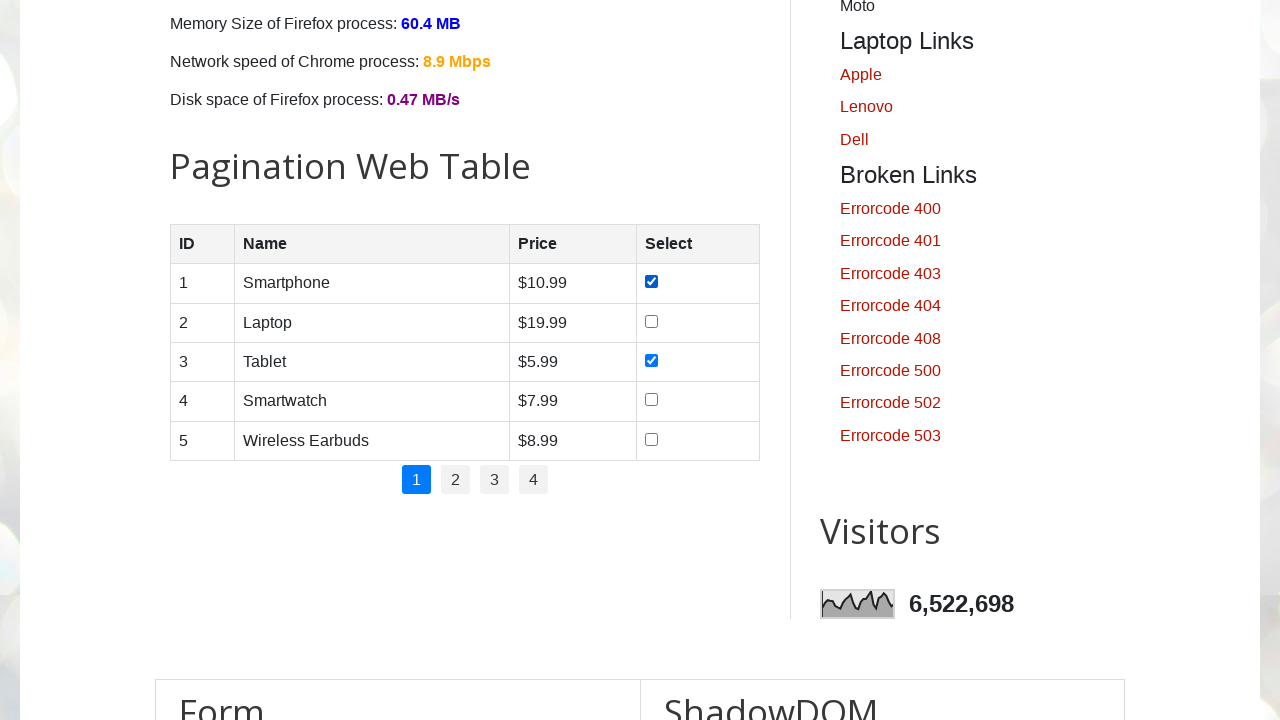

Selected Laptop checkbox at (651, 321) on xpath=//table[@id='productTable']/tbody/tr >> internal:has-text="Laptop"i >> int
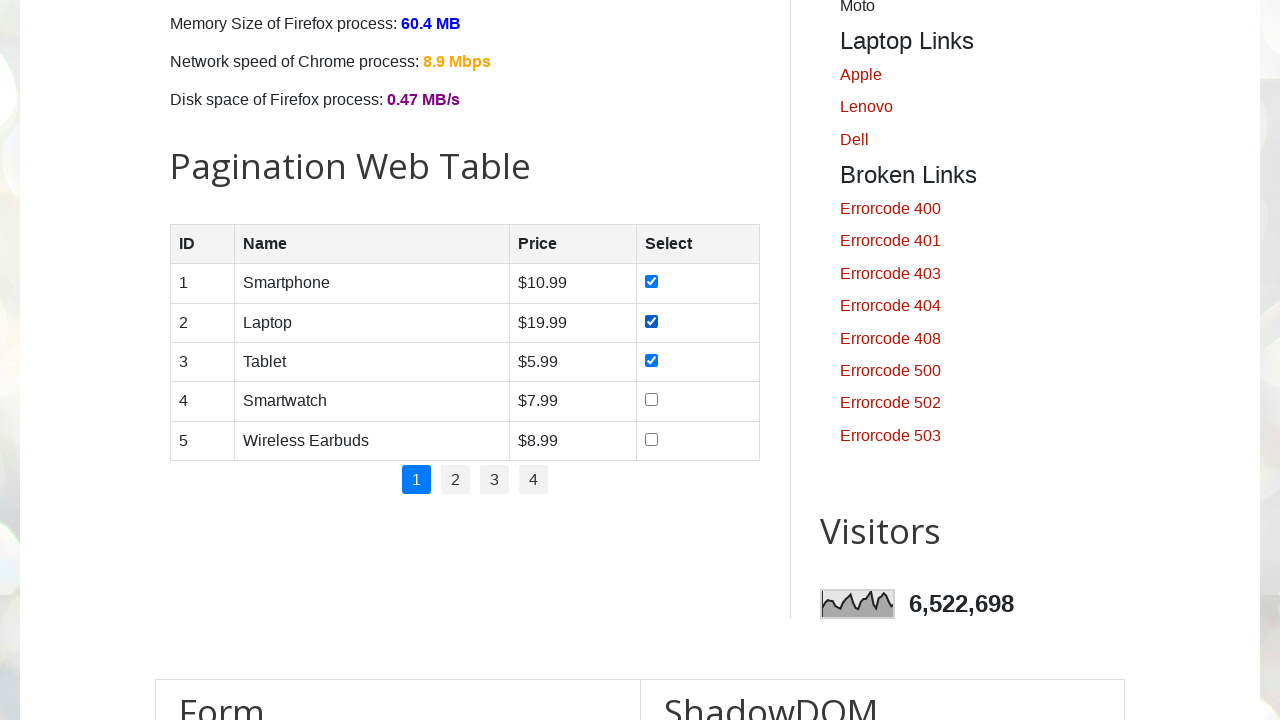

Waited 1 second to observe checkbox selections
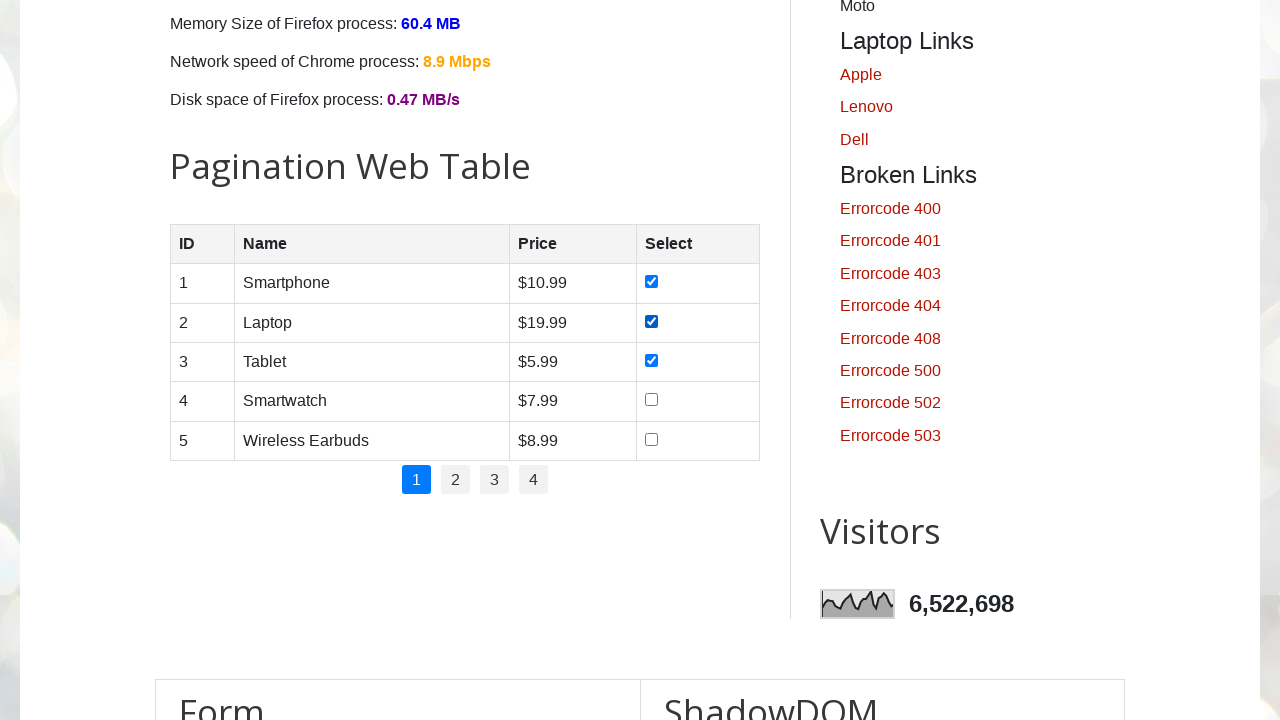

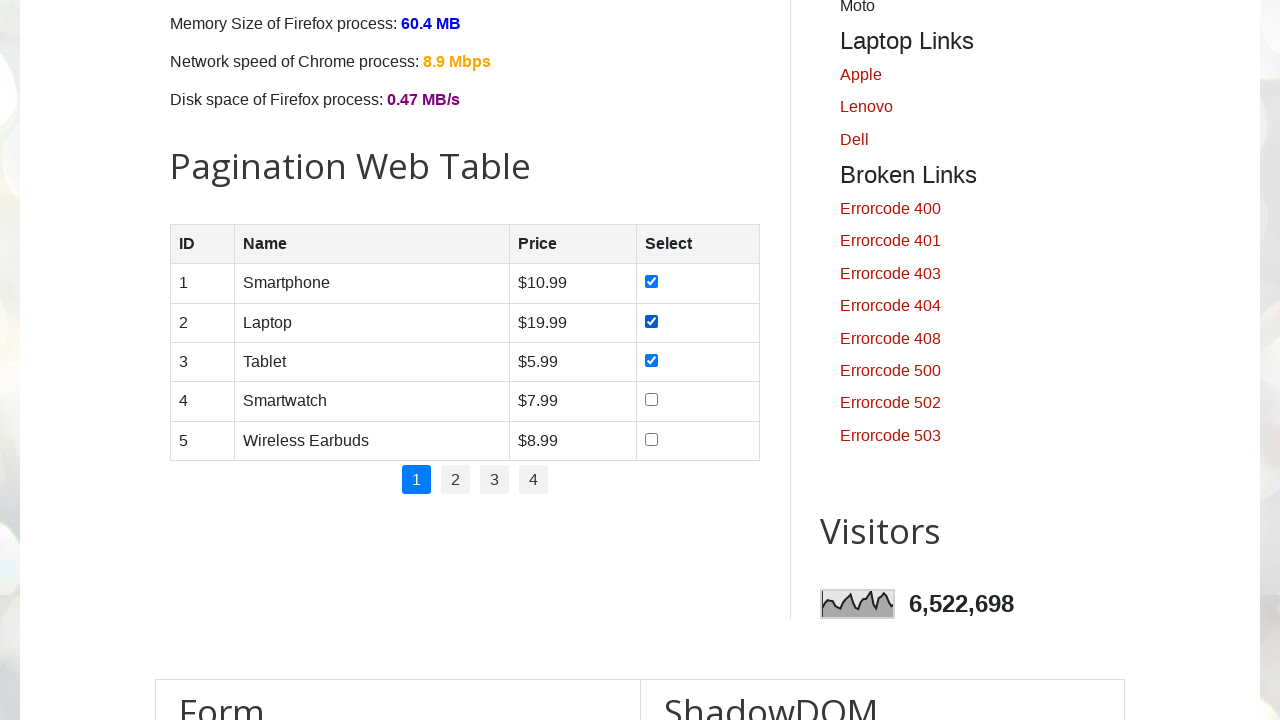